Navigates to a tutorial page, clicks on "Slow calculator" link, and verifies the resulting URL

Starting URL: https://bonigarcia.dev/selenium-webdriver-java/

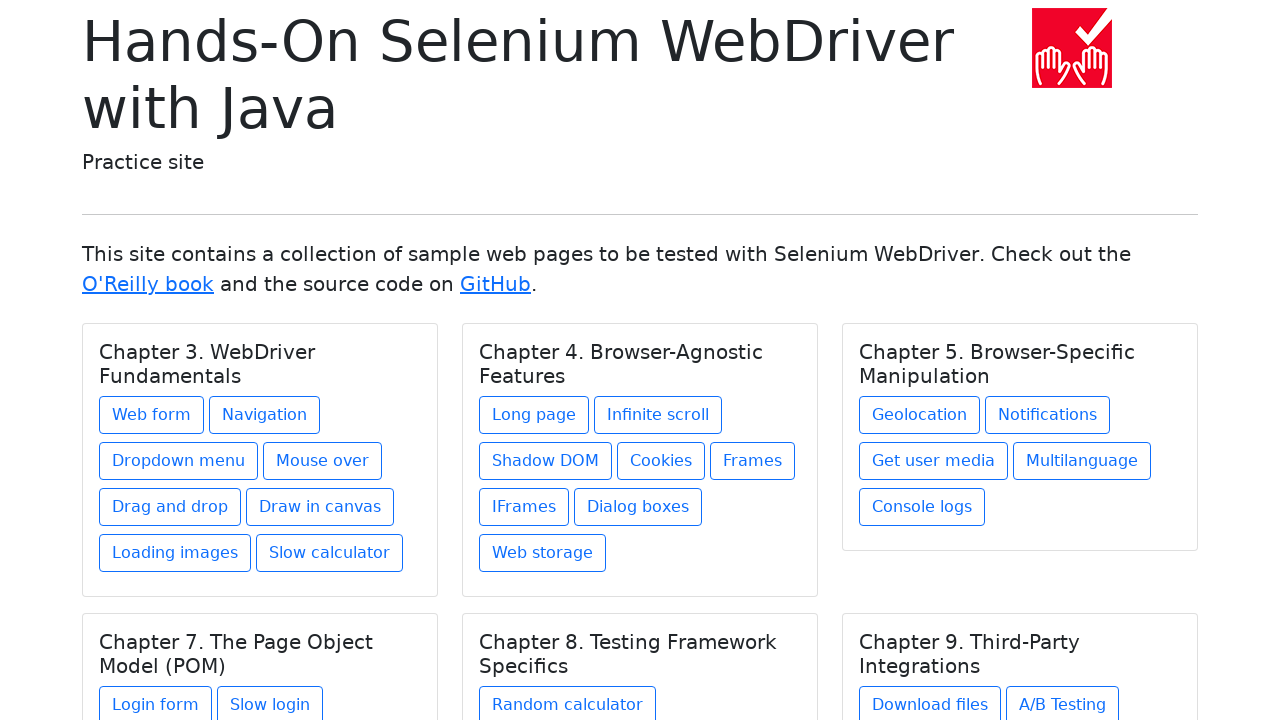

Navigated to tutorial page at https://bonigarcia.dev/selenium-webdriver-java/
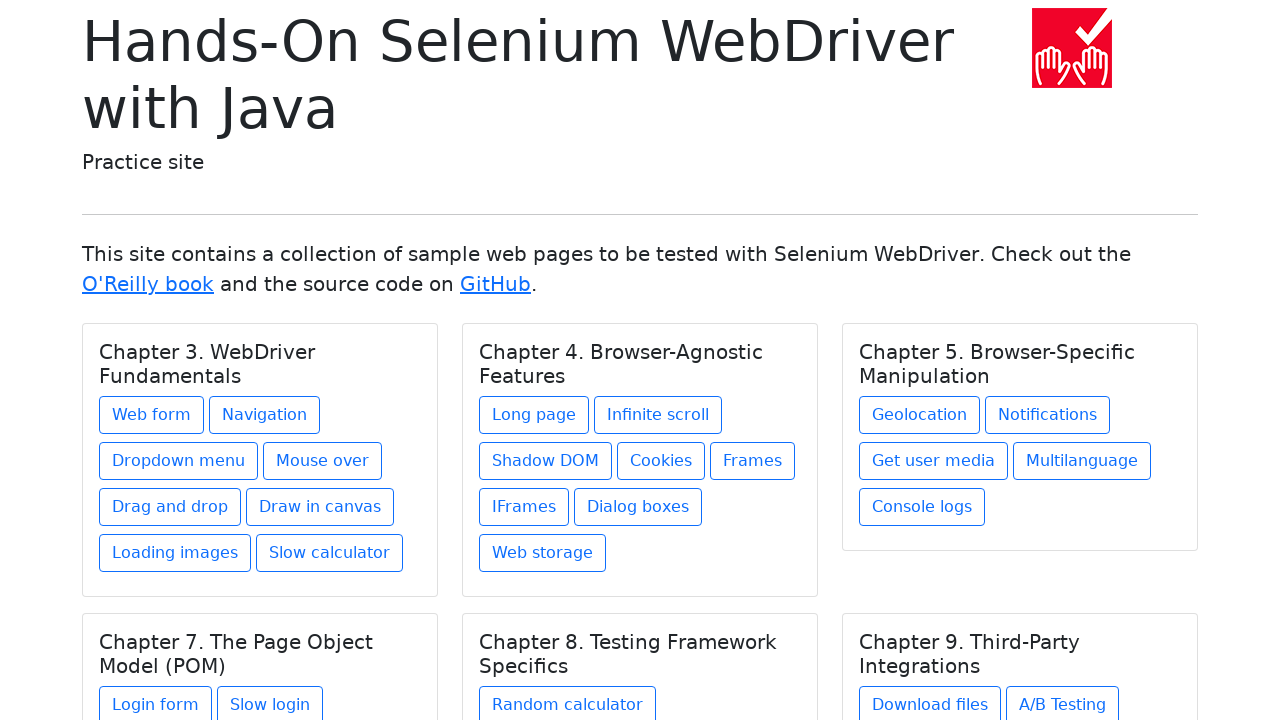

Clicked on 'Slow calculator' link at (330, 553) on text=Slow calculator
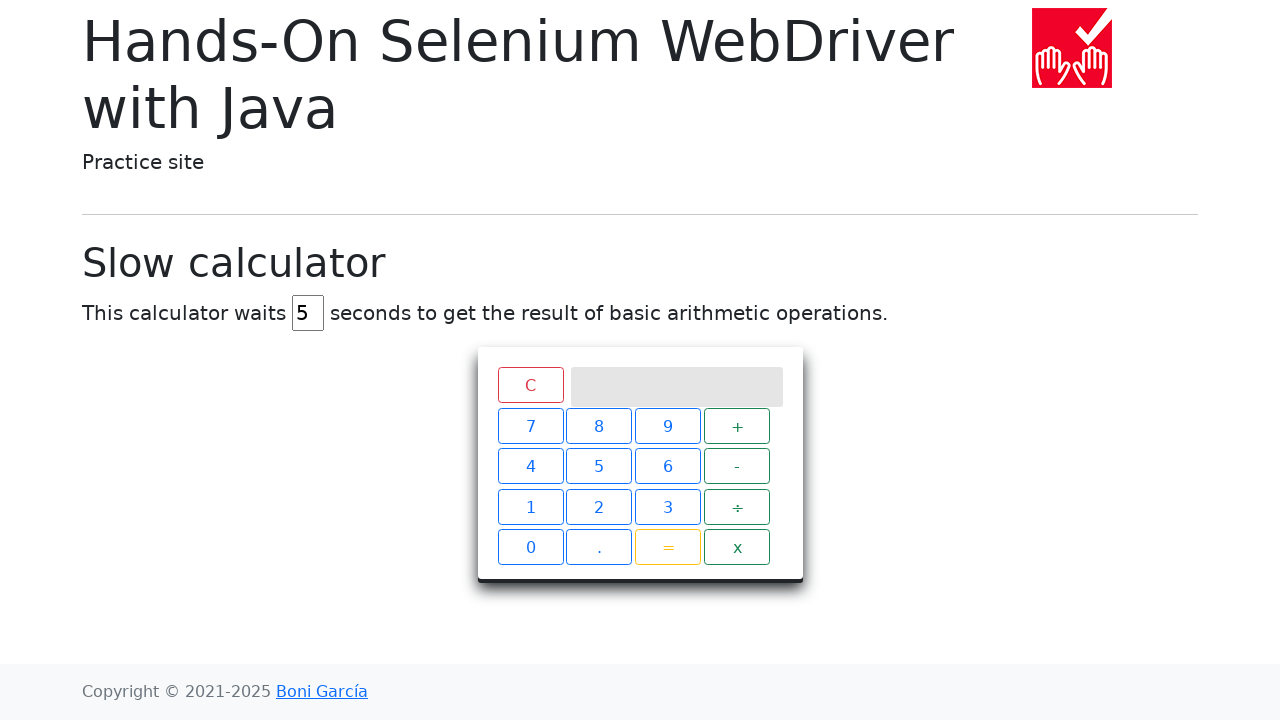

Page load completed after clicking calculator link
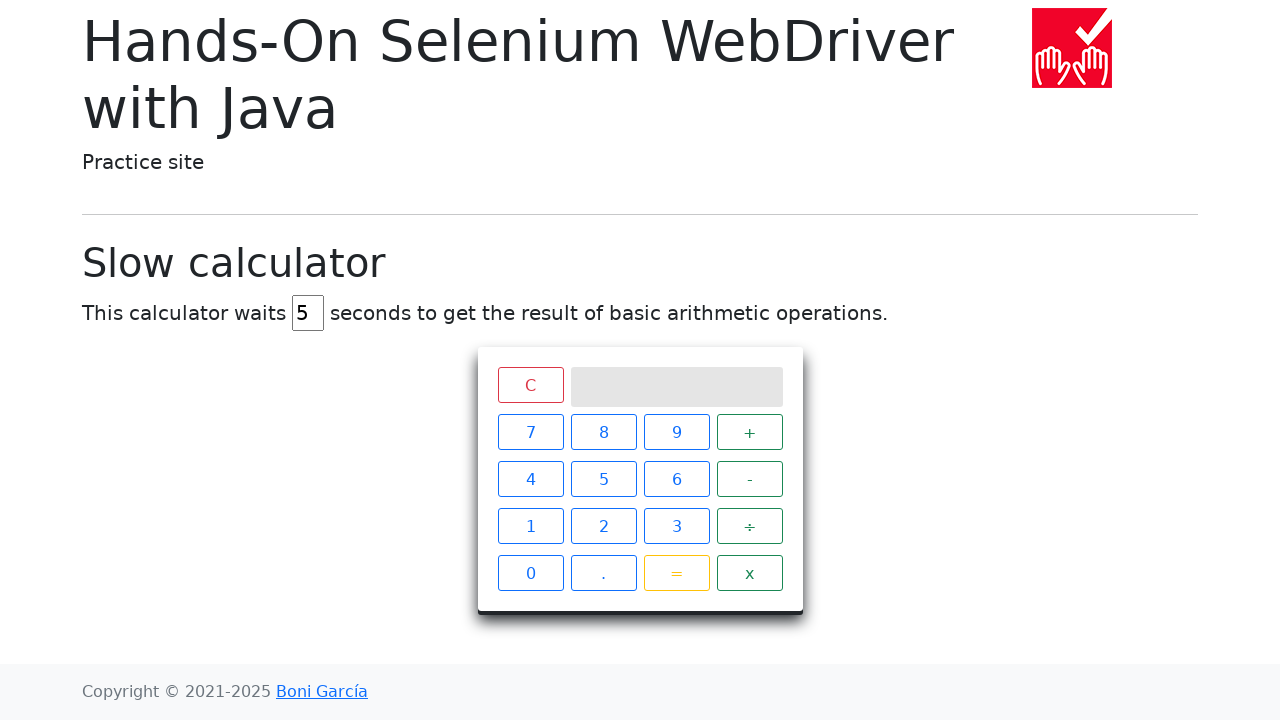

Retrieved current URL: https://bonigarcia.dev/selenium-webdriver-java/slow-calculator.html
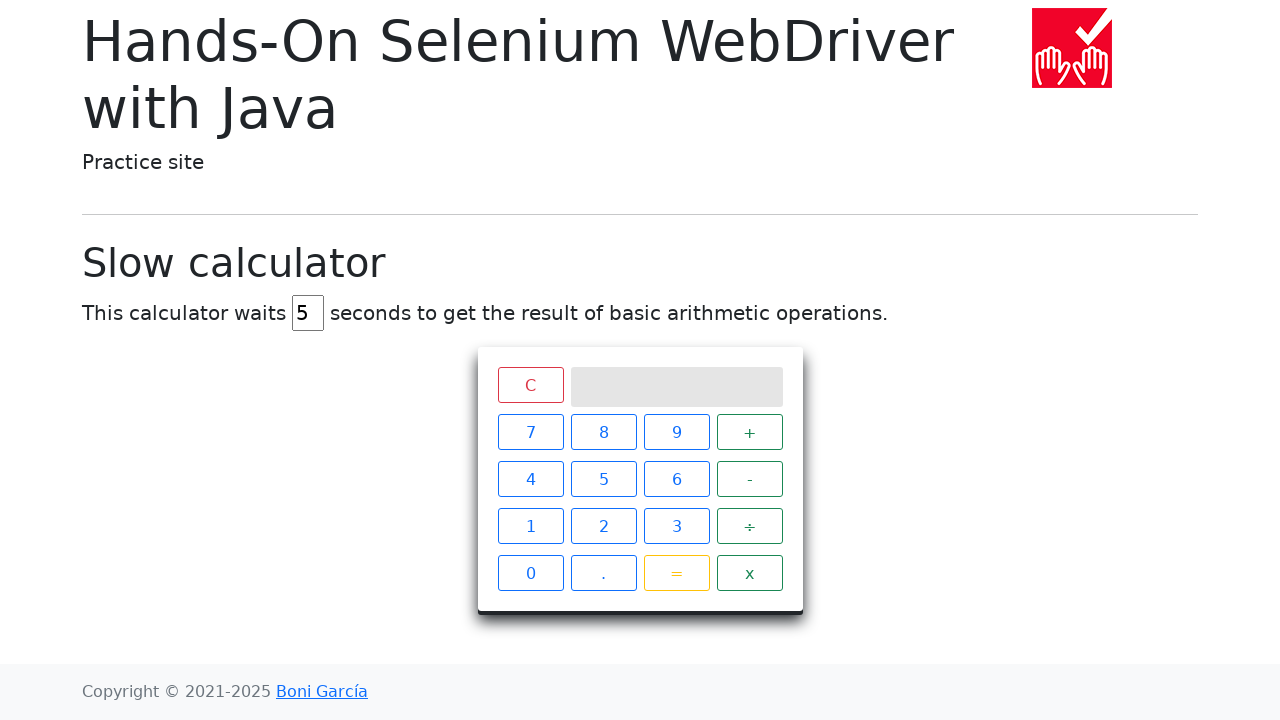

Verified URL matches expected calculator page URL
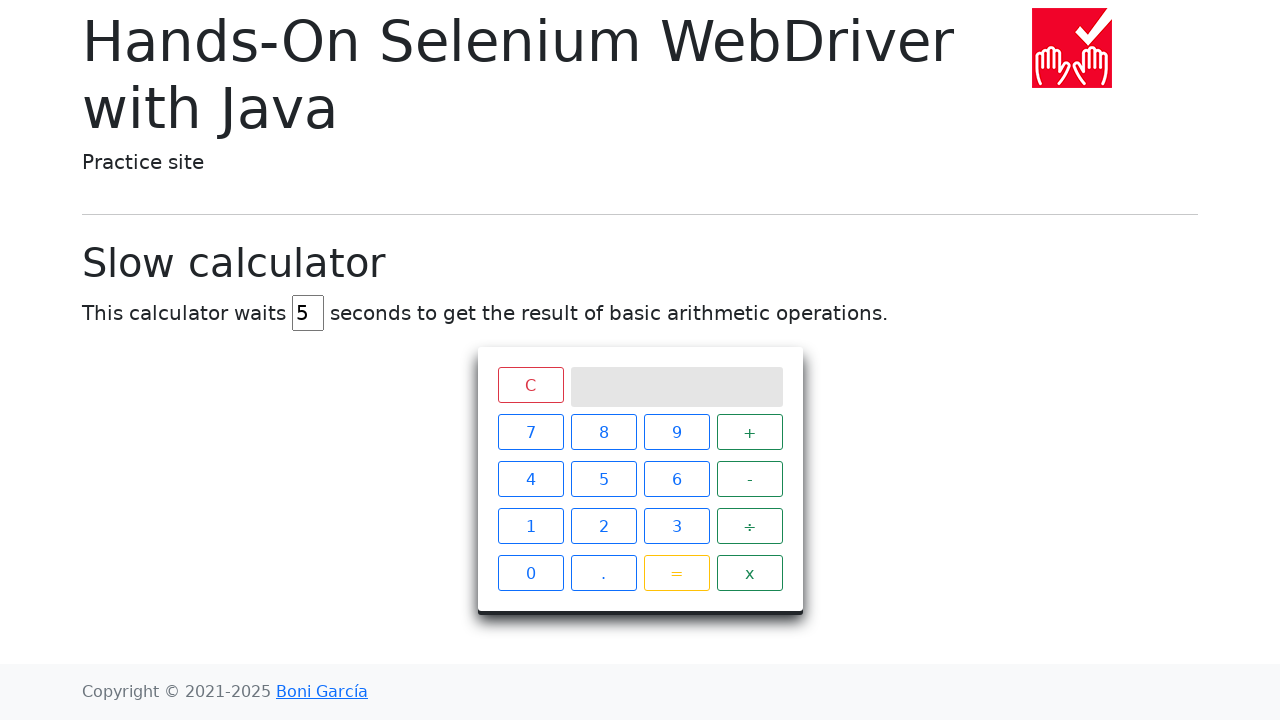

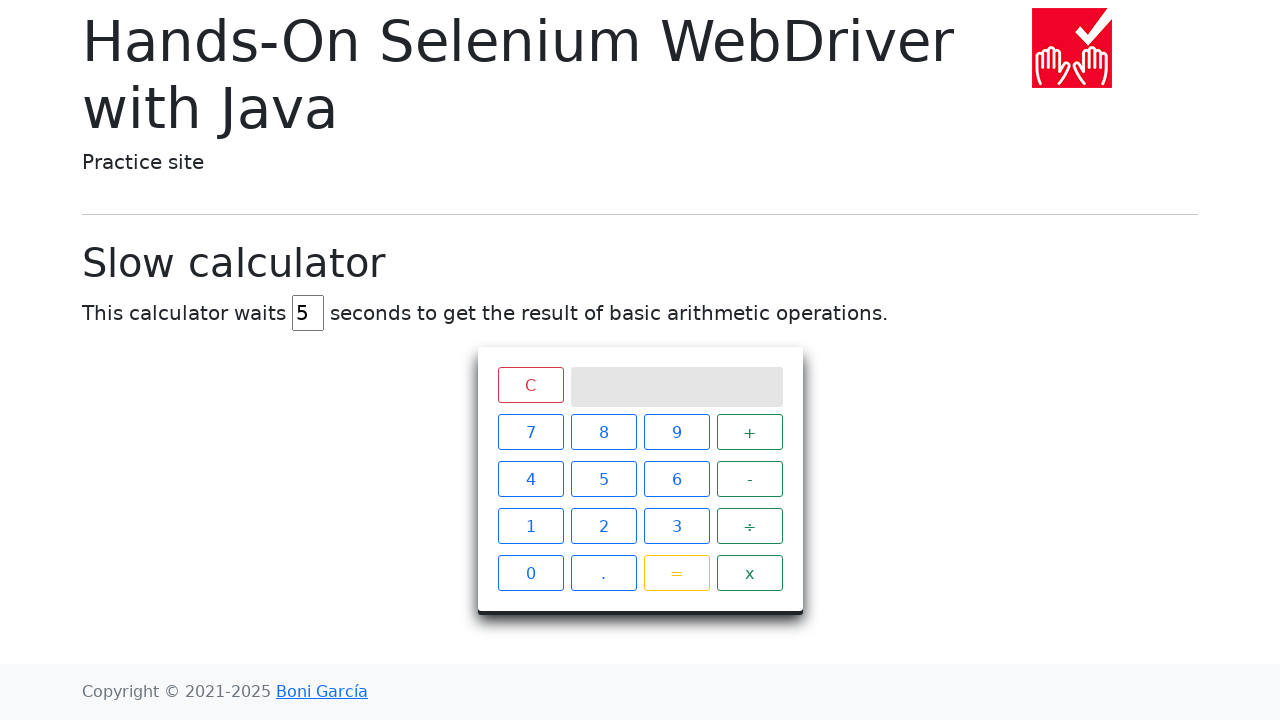